Tests opening a new account by logging in as bank manager, selecting customer and currency from dropdowns, and submitting.

Starting URL: https://www.globalsqa.com/angularJs-protractor/BankingProject/#/login

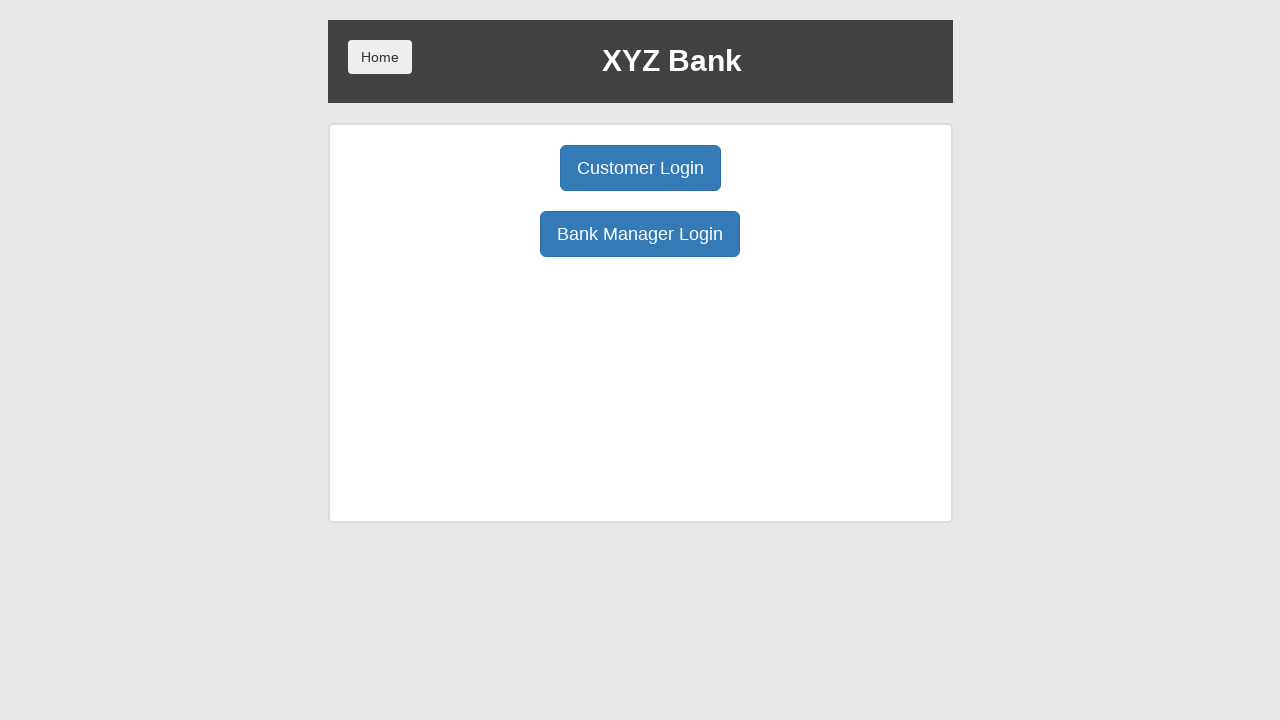

Bank Manager Login button selector ready
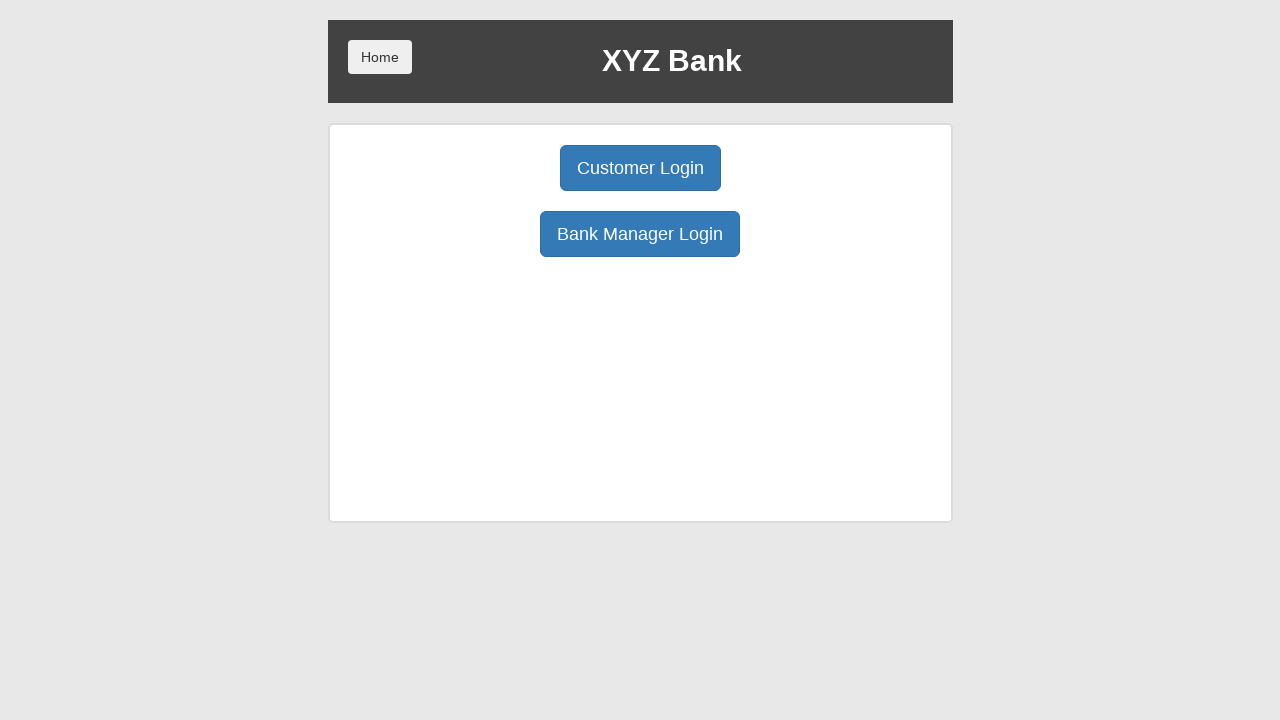

Clicked Bank Manager Login button at (640, 234) on xpath=/html/body/div/div/div[2]/div/div[1]/div[2]/button
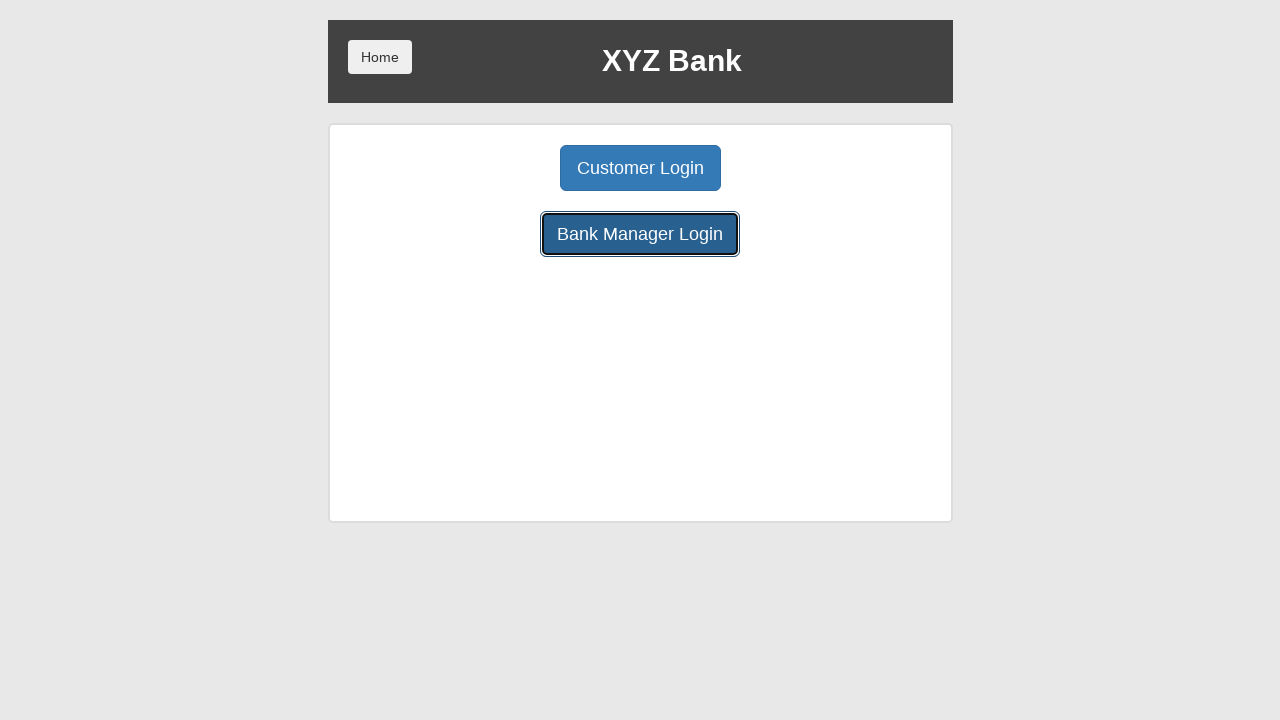

Open Account button selector ready
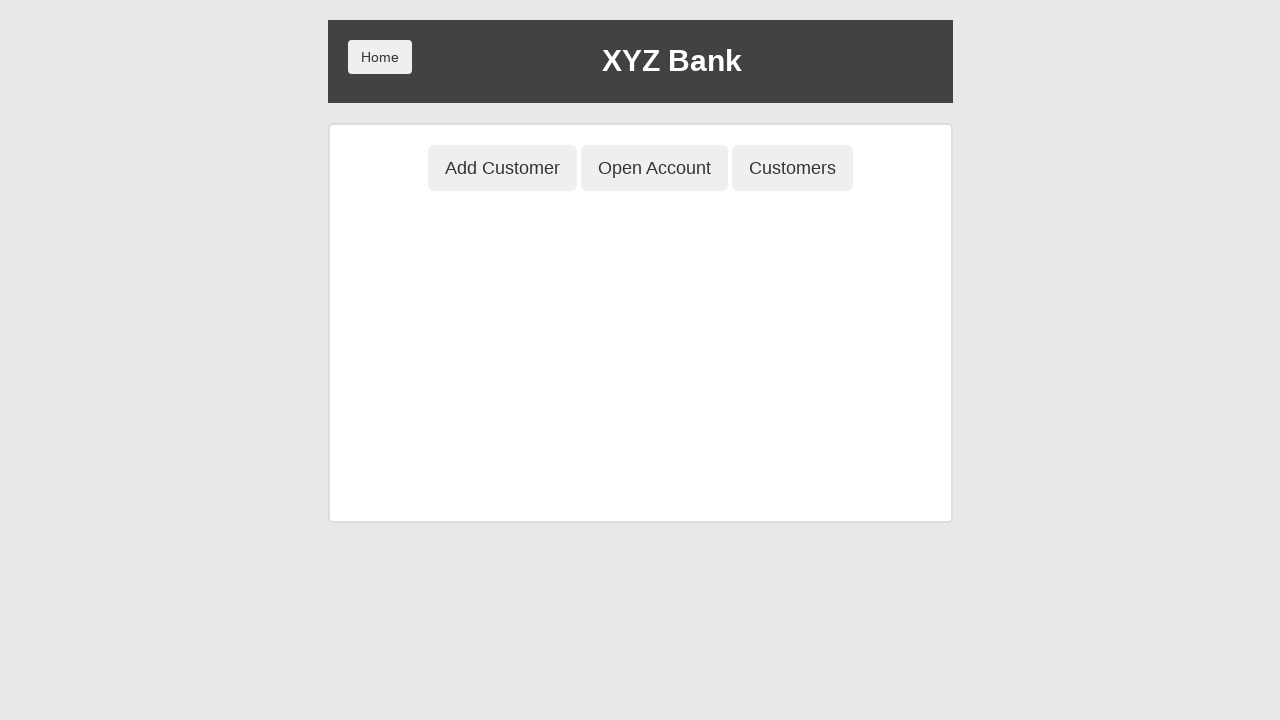

Clicked Open Account button at (654, 168) on xpath=/html/body/div/div/div[2]/div/div[1]/button[2]
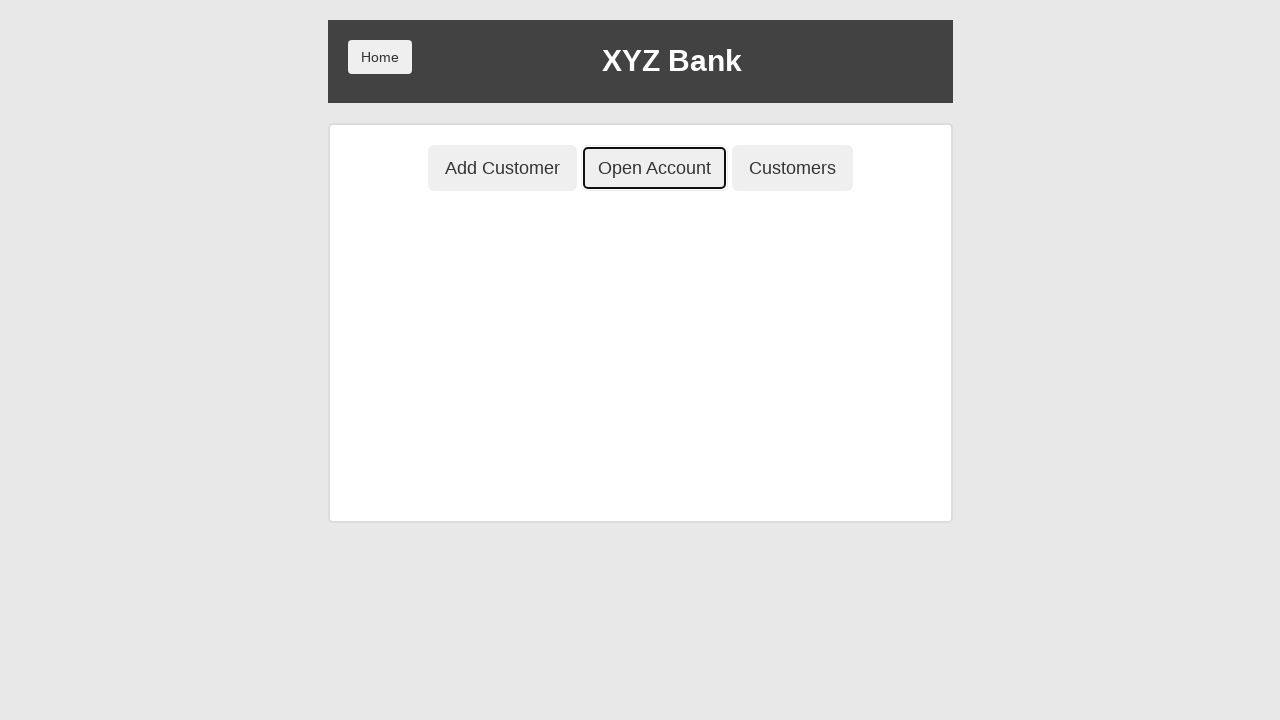

Customer dropdown selector ready
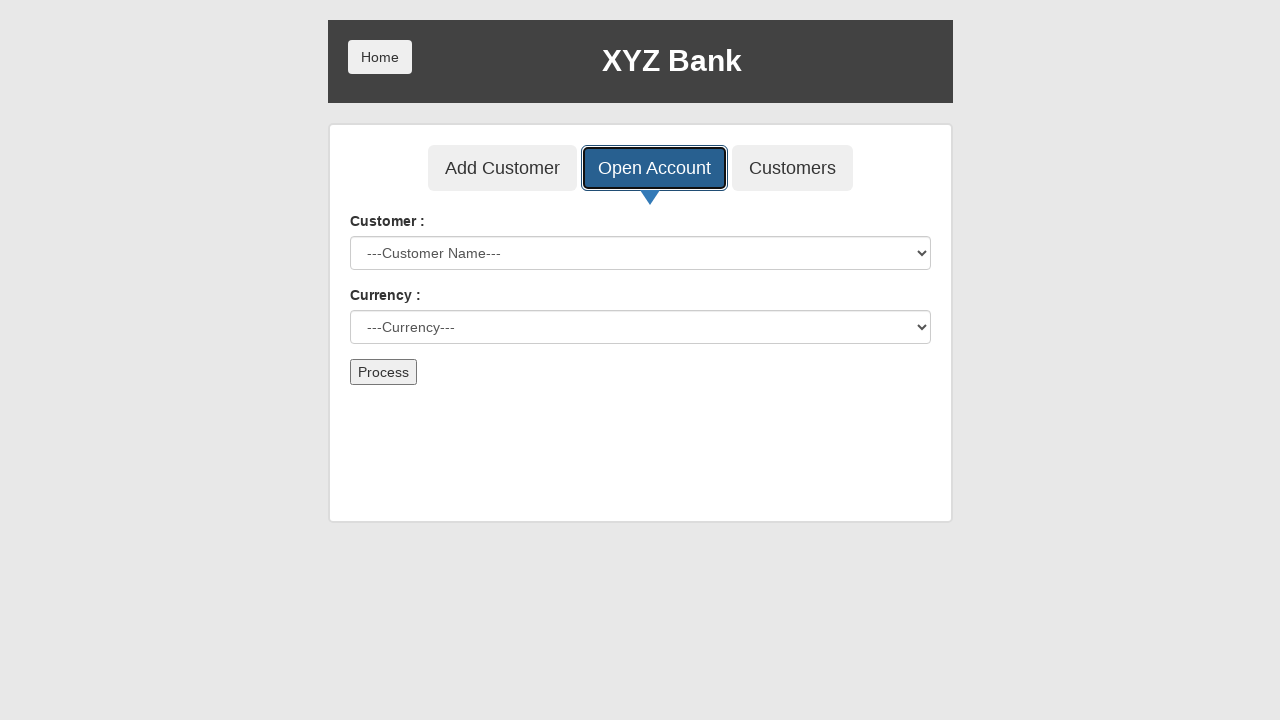

Selected customer from dropdown on #userSelect
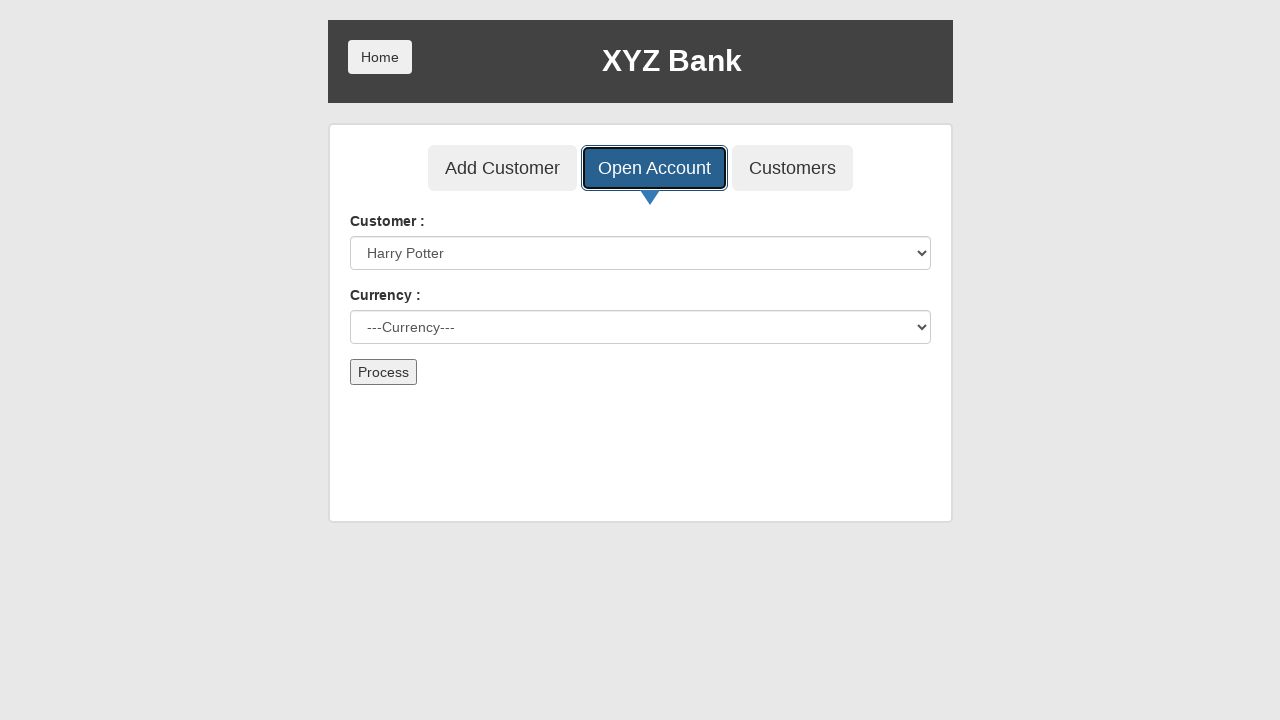

Selected 'Dollar' from currency dropdown on #currency
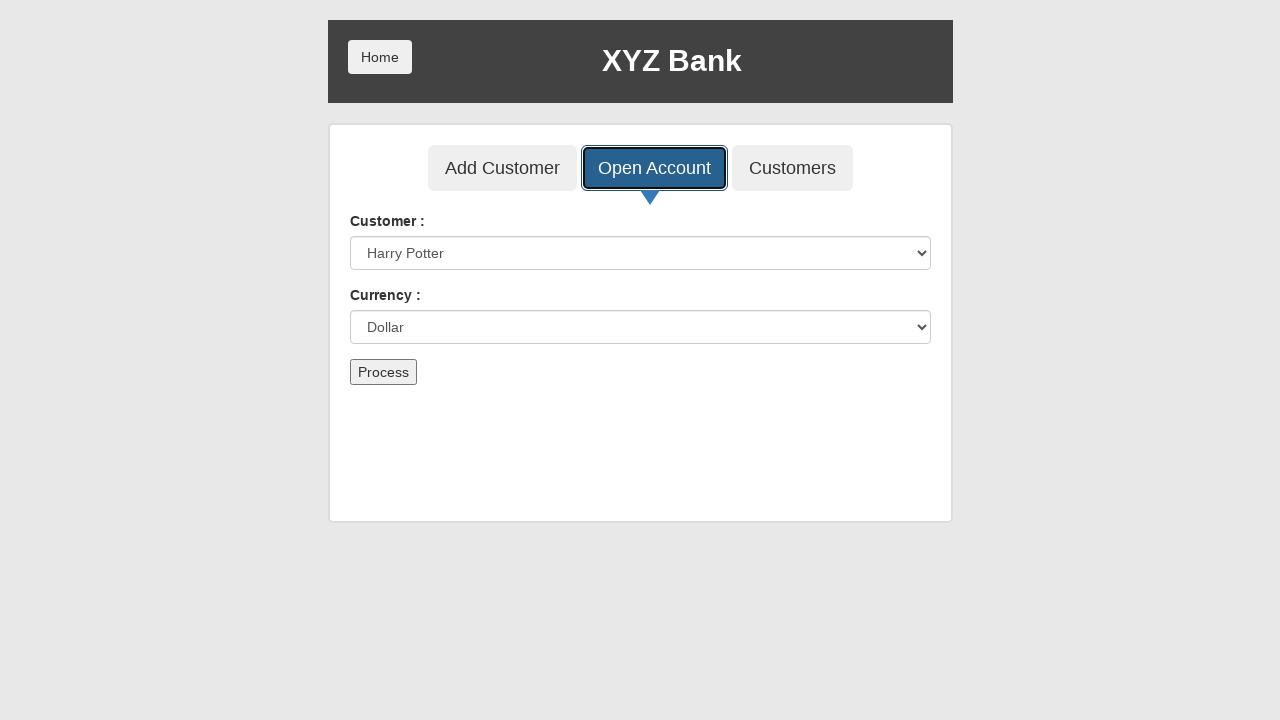

Clicked submit button to open new account at (383, 372) on xpath=/html/body/div[1]/div/div[2]/div/div[2]/div/div/form/button
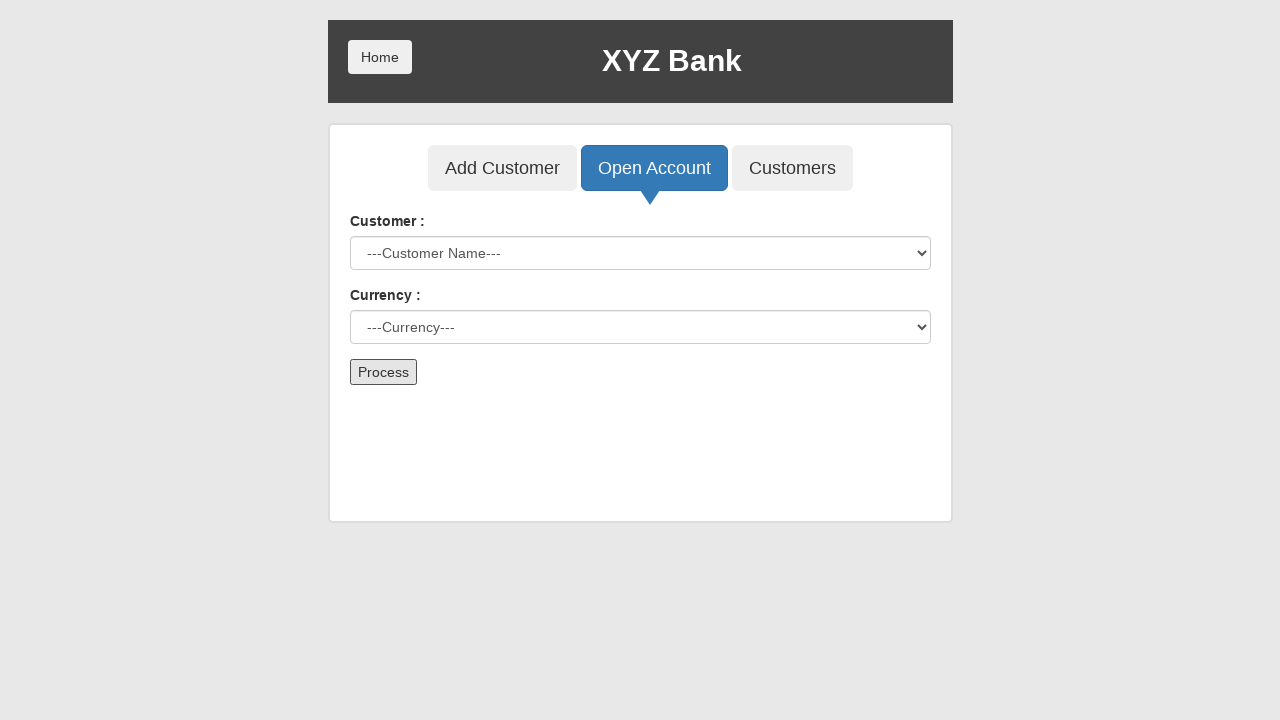

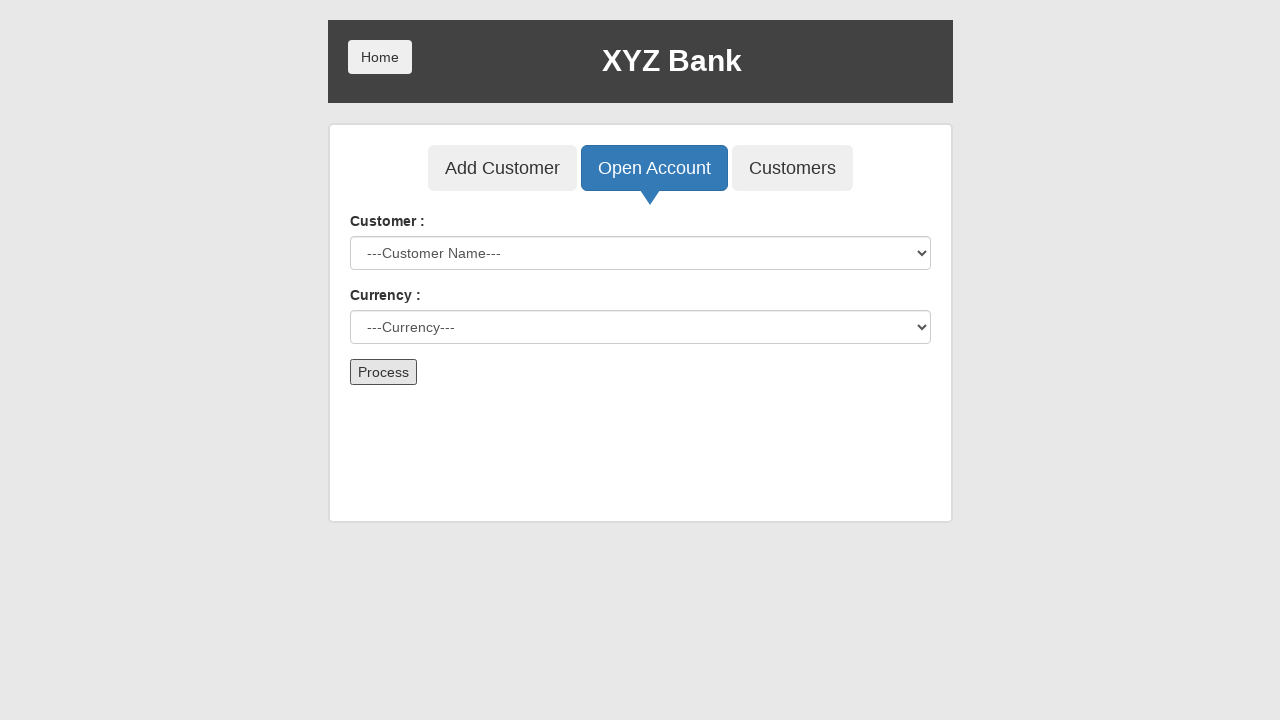